Tests a web form by filling a text box with "Selenium" and clicking the submit button, then verifying the success message

Starting URL: https://www.selenium.dev/selenium/web/web-form.html

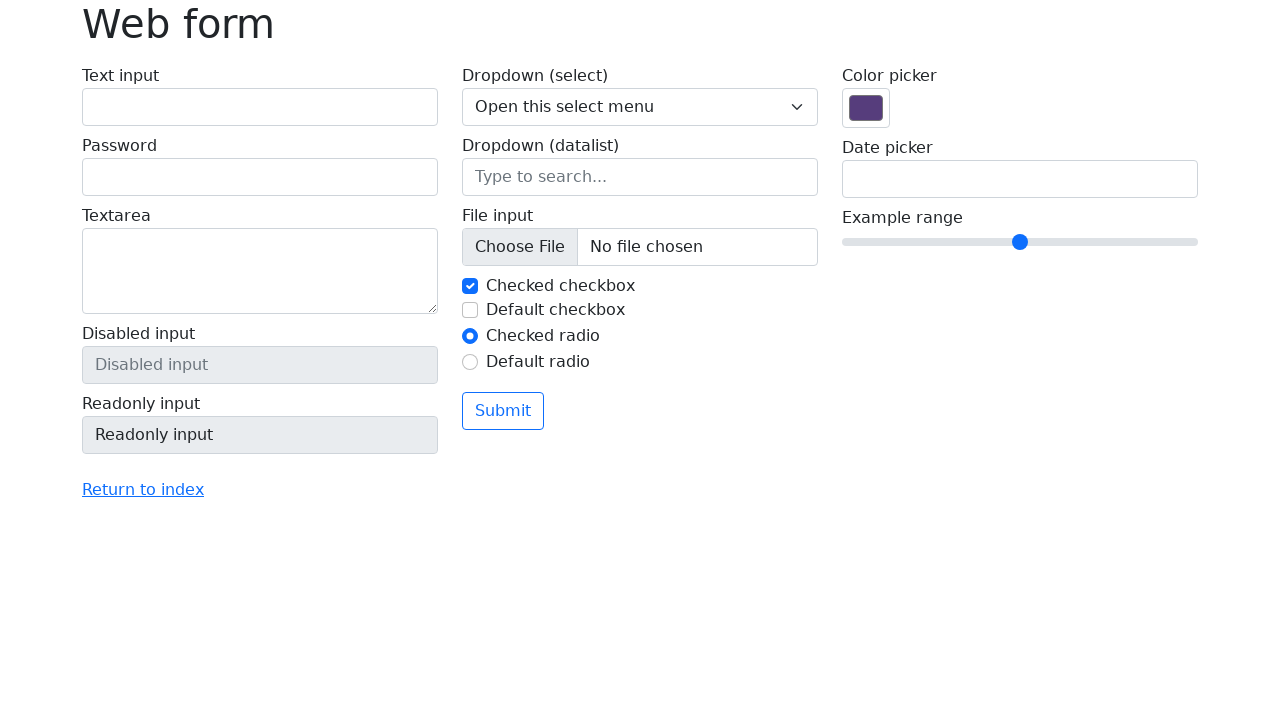

Verified page title is 'Web form'
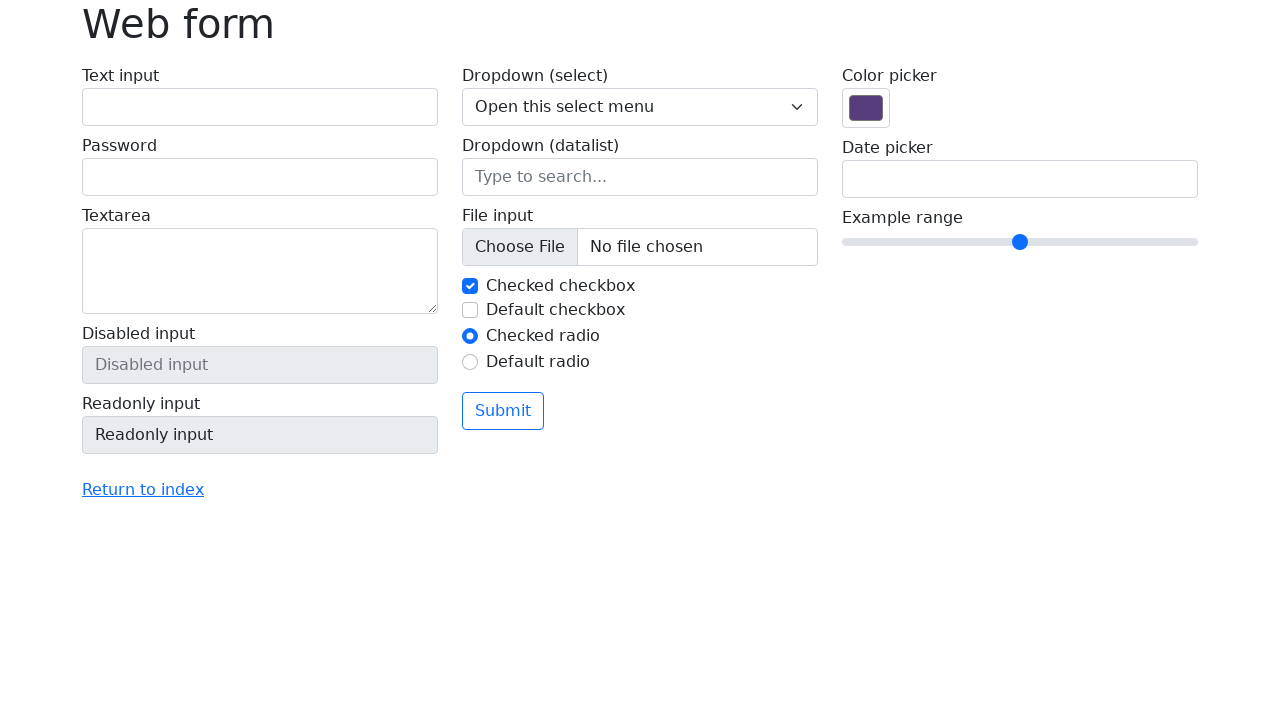

Filled text box with 'Selenium' on input[name='my-text']
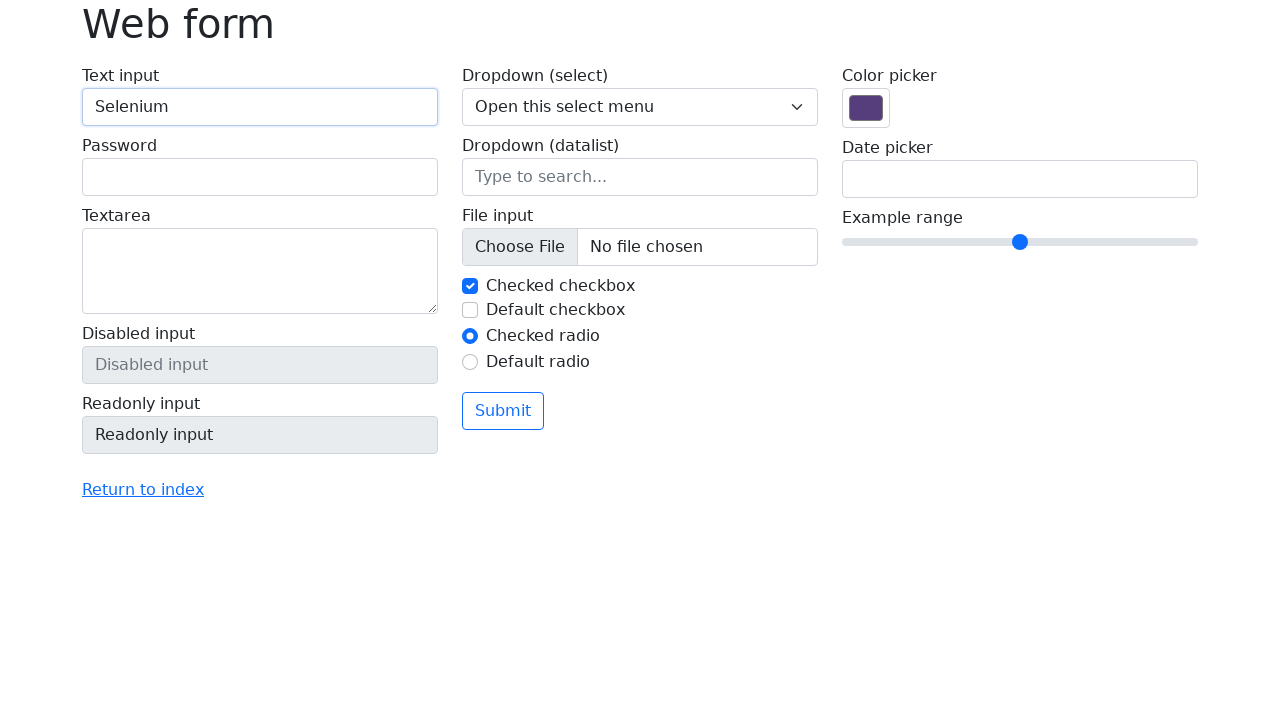

Clicked the submit button at (503, 411) on button
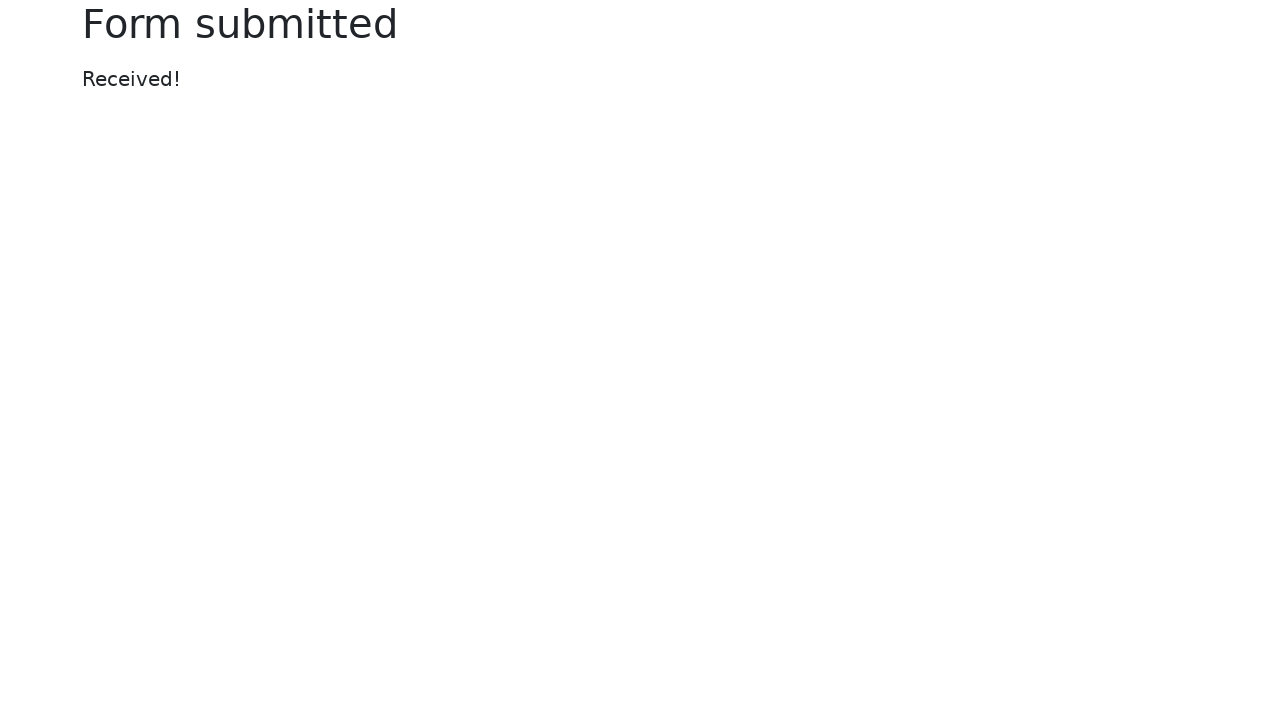

Success message element loaded
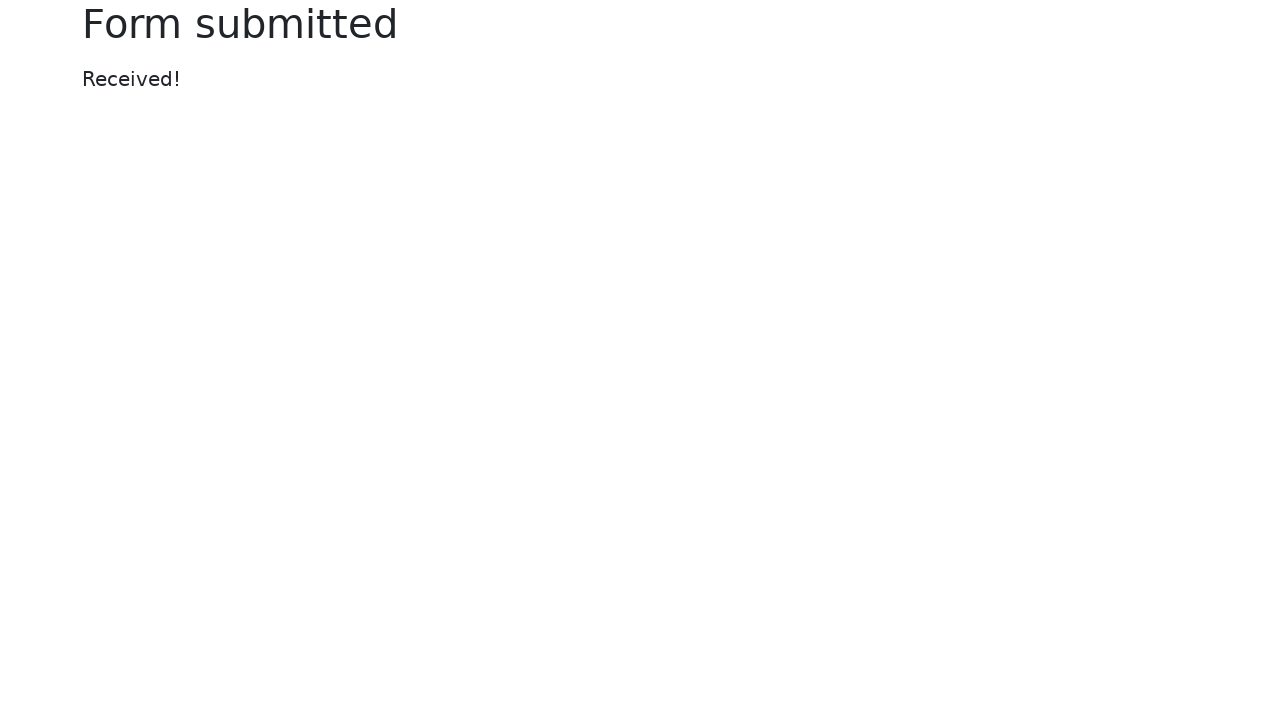

Verified success message displays 'Received!'
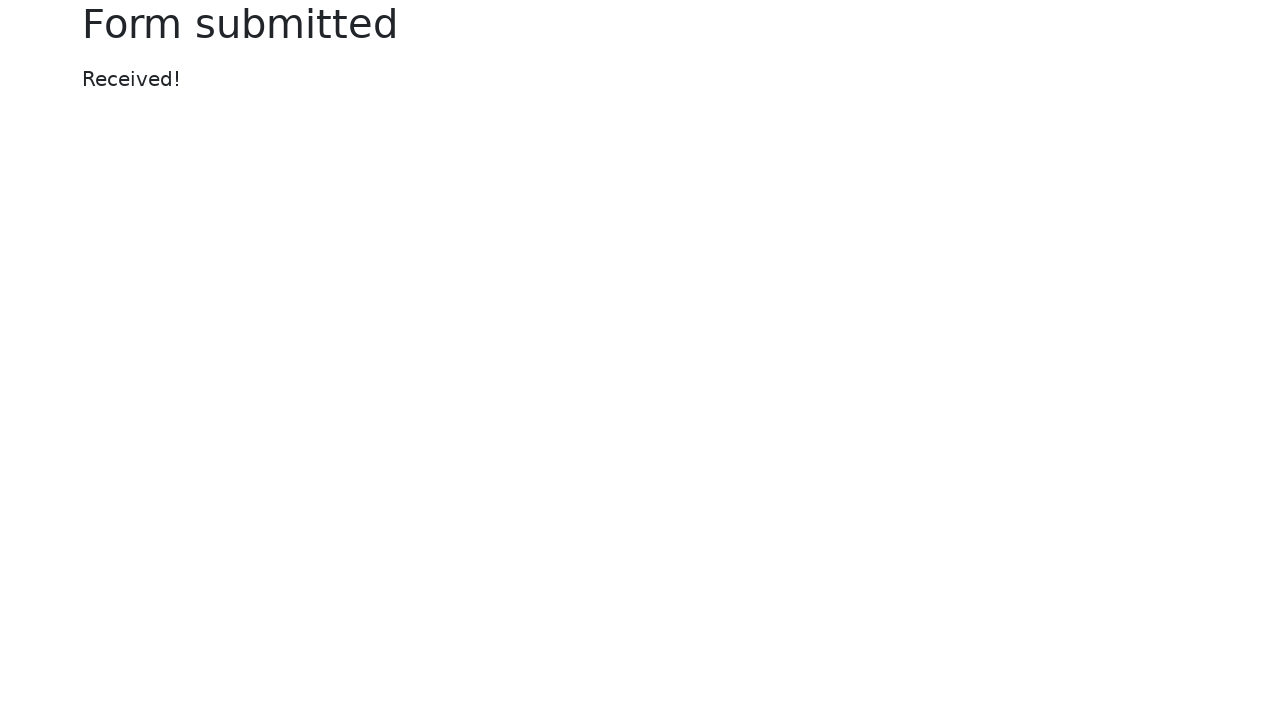

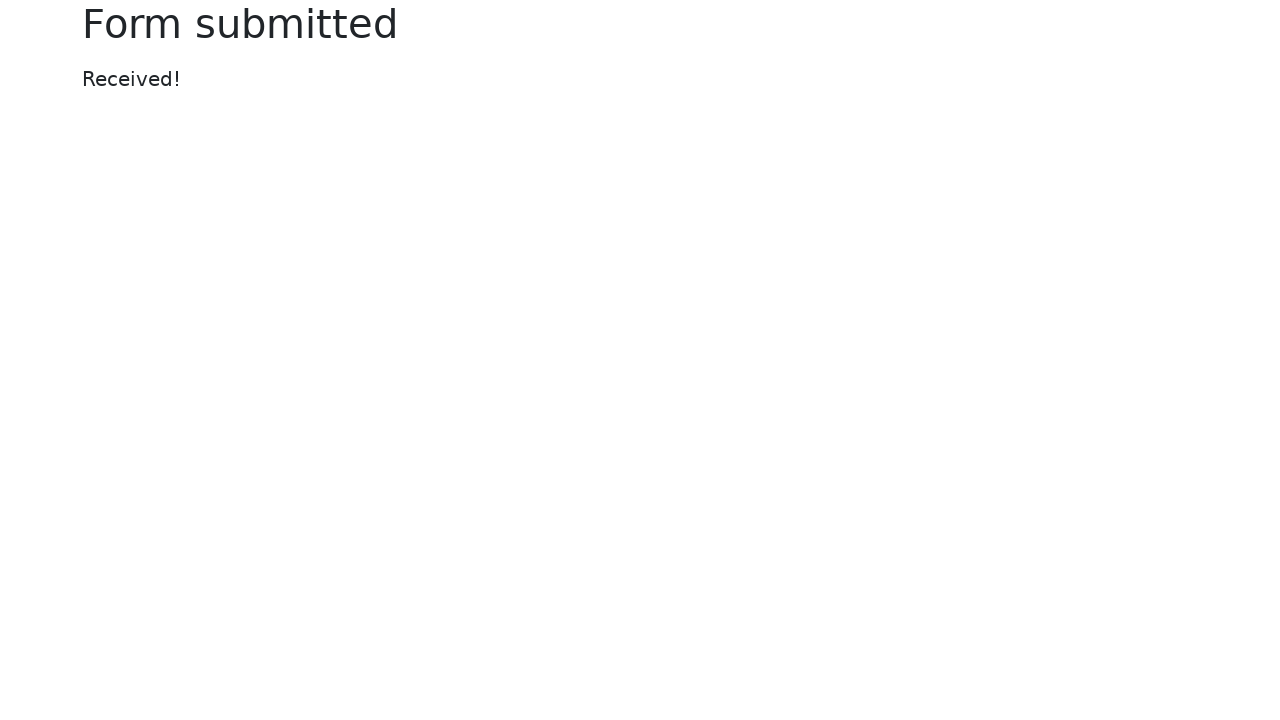